Tests dynamic data loading by navigating through the menu to the Dynamic Data page and clicking the button to load data

Starting URL: https://demo.automationtesting.in/WebTable.html

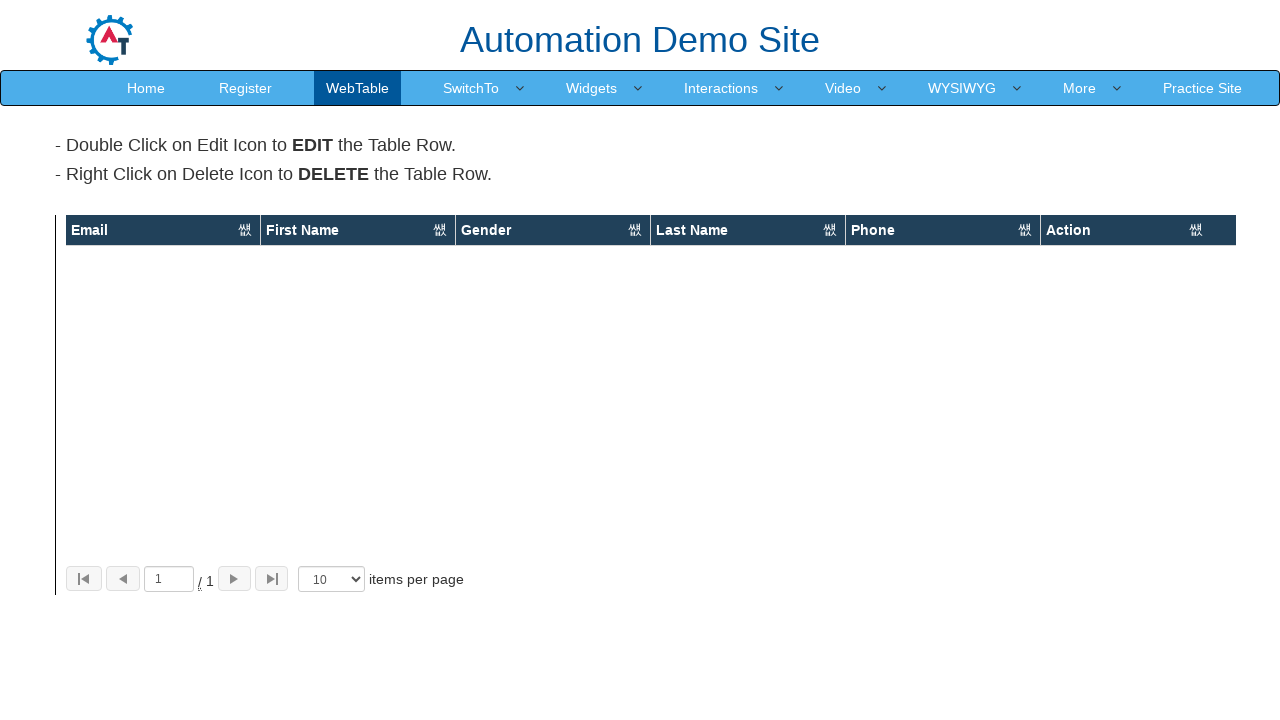

Clicked 'More' link in navigation menu at (1080, 88) on xpath=//a[text()='More']
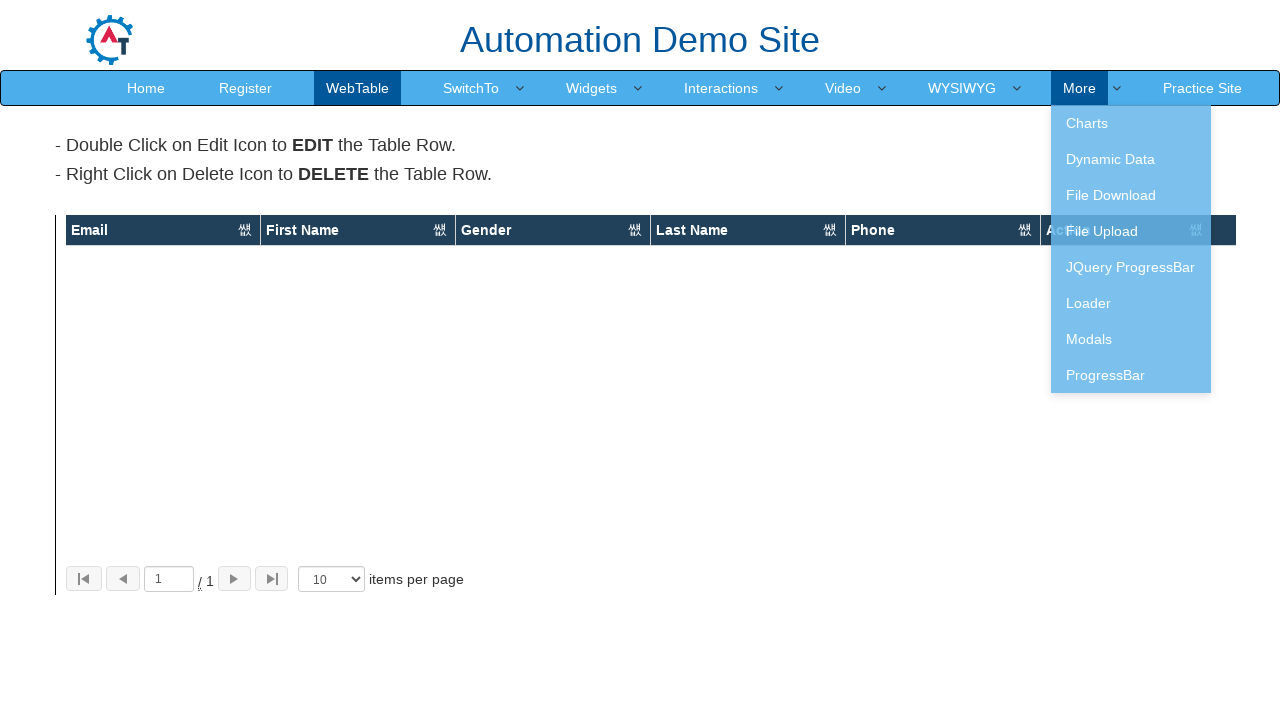

Clicked 'Dynamic Data' link in dropdown menu at (1131, 159) on xpath=//a[text()='Dynamic Data']
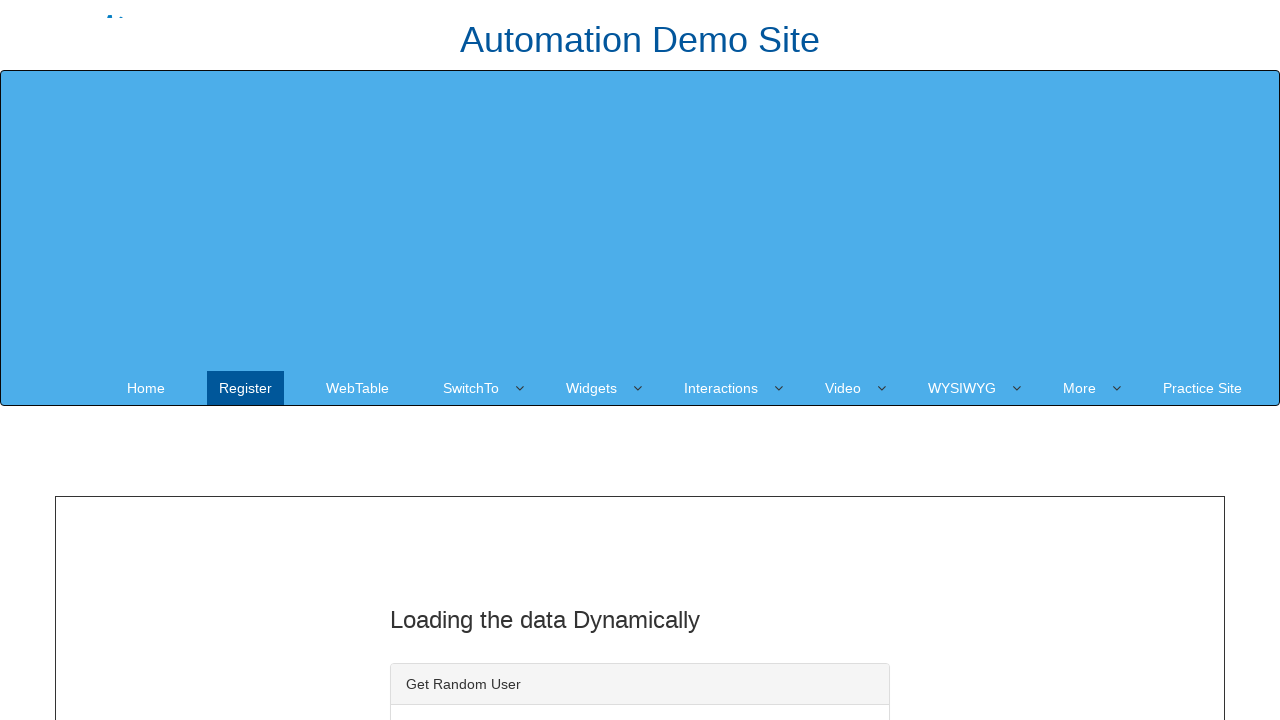

Verified page title matches 'Loading the data Dynamically'
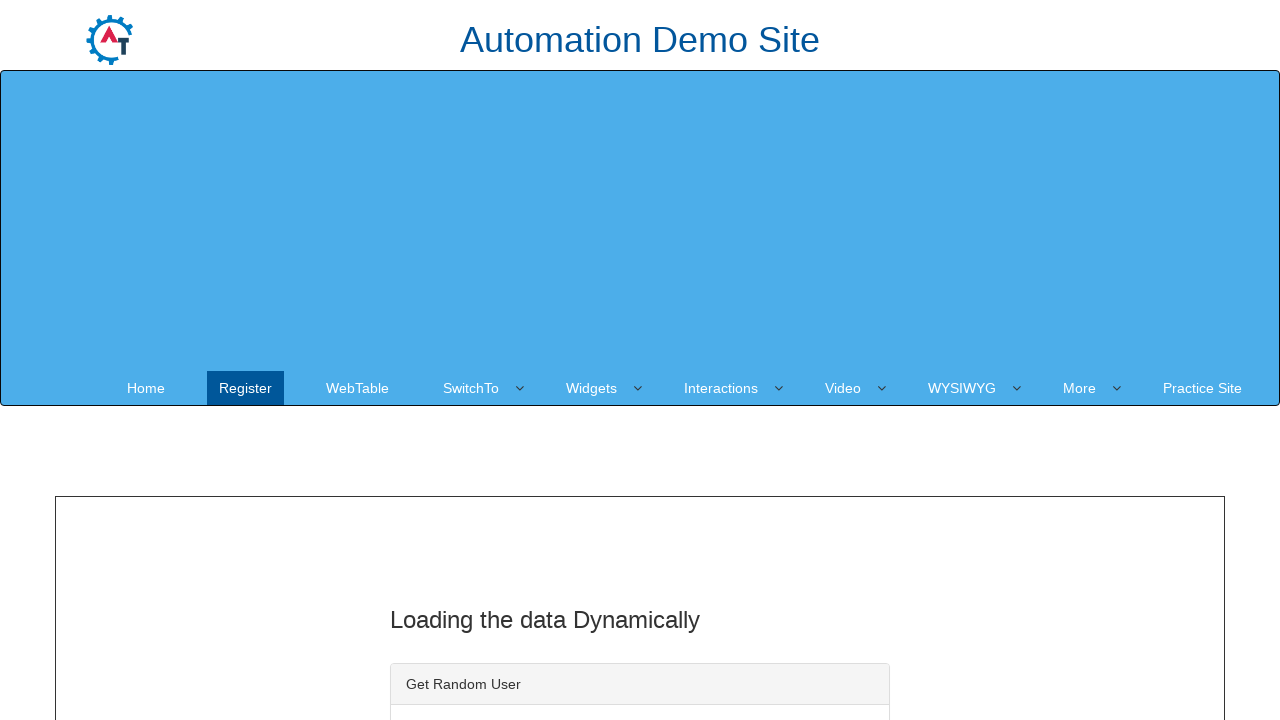

Clicked button to load dynamic data at (477, 361) on button#save
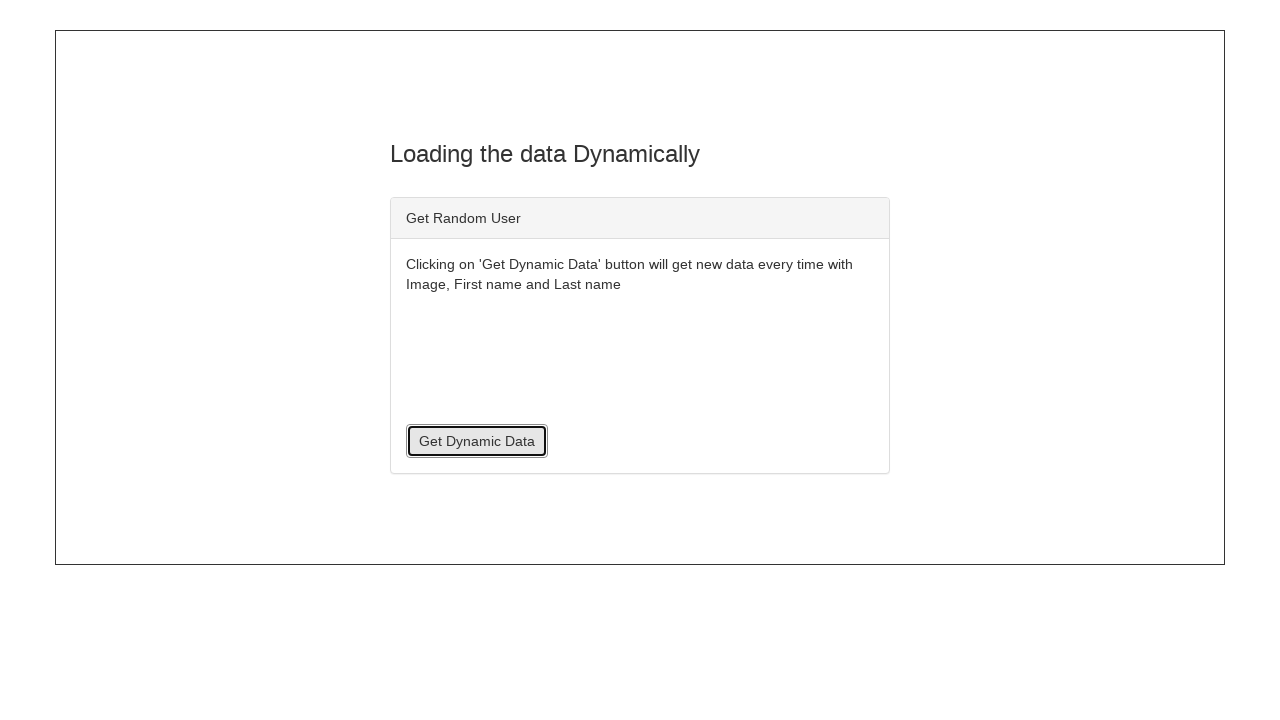

Waited for loading image to appear
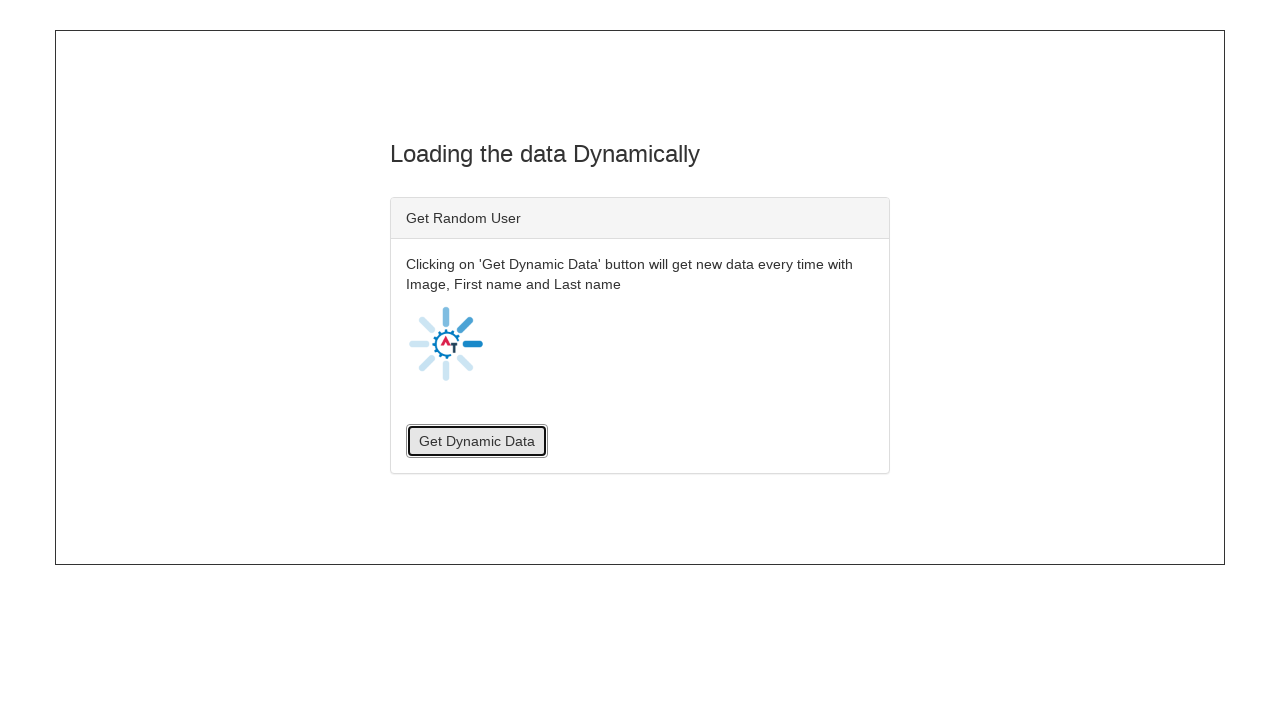

Retrieved image source: at_spinner.gif
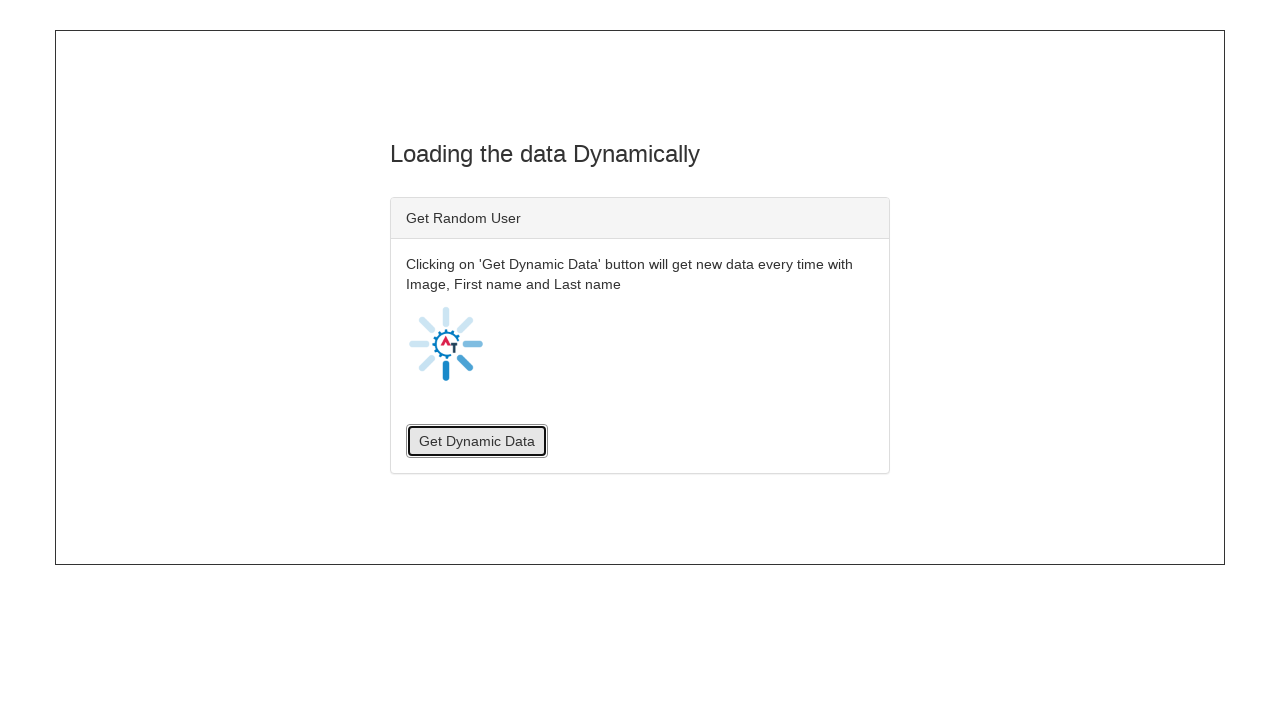

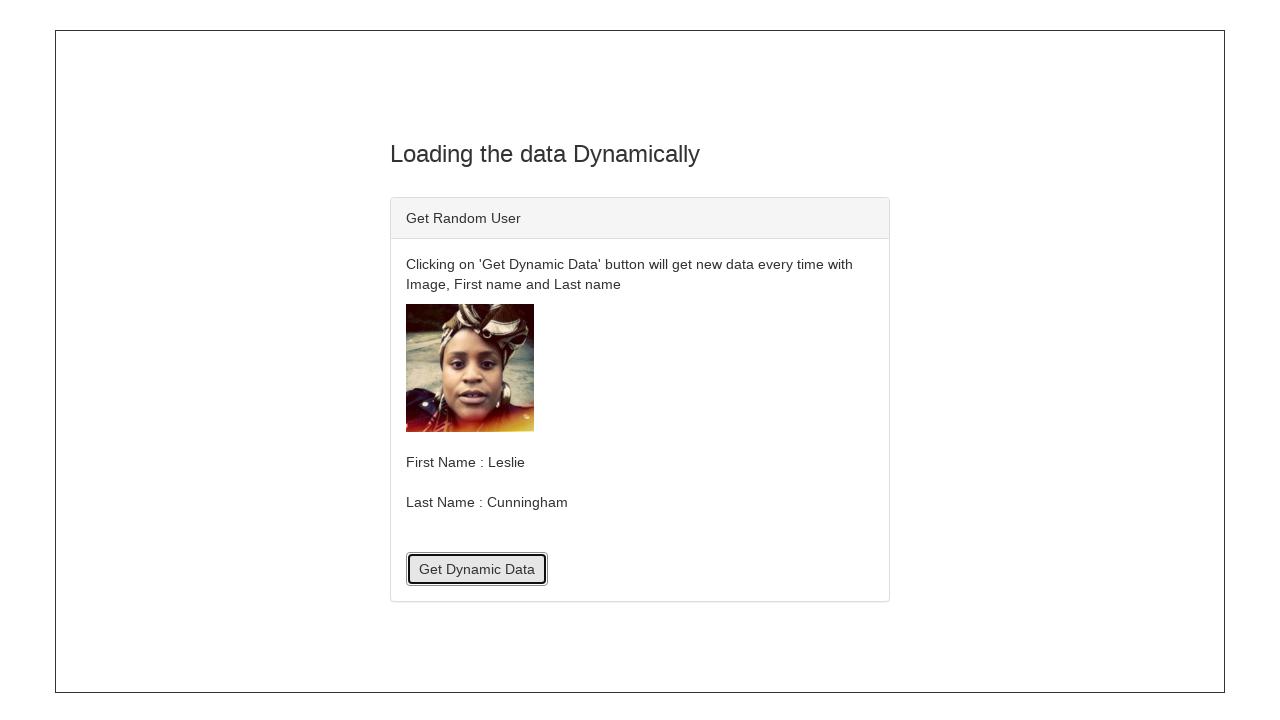